Verifies that the main page loads correctly by checking the page title

Starting URL: https://www.nibbuns.co.kr/

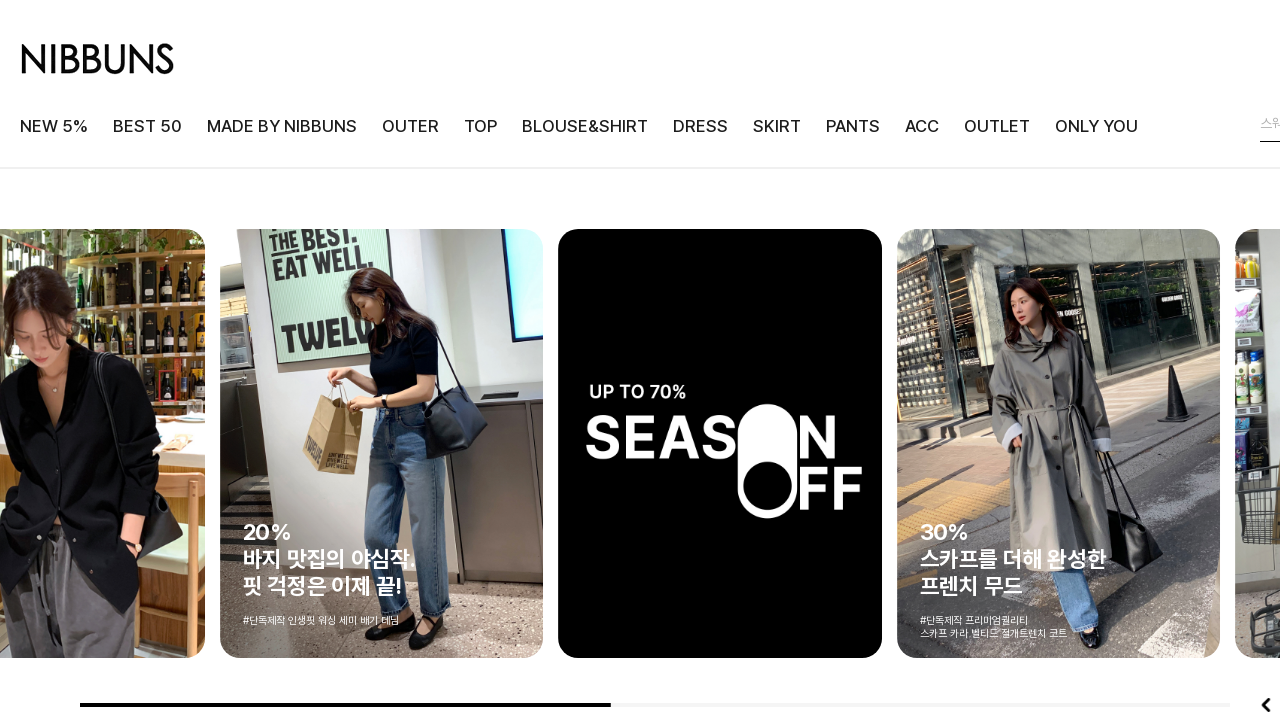

Navigated to https://www.nibbuns.co.kr/
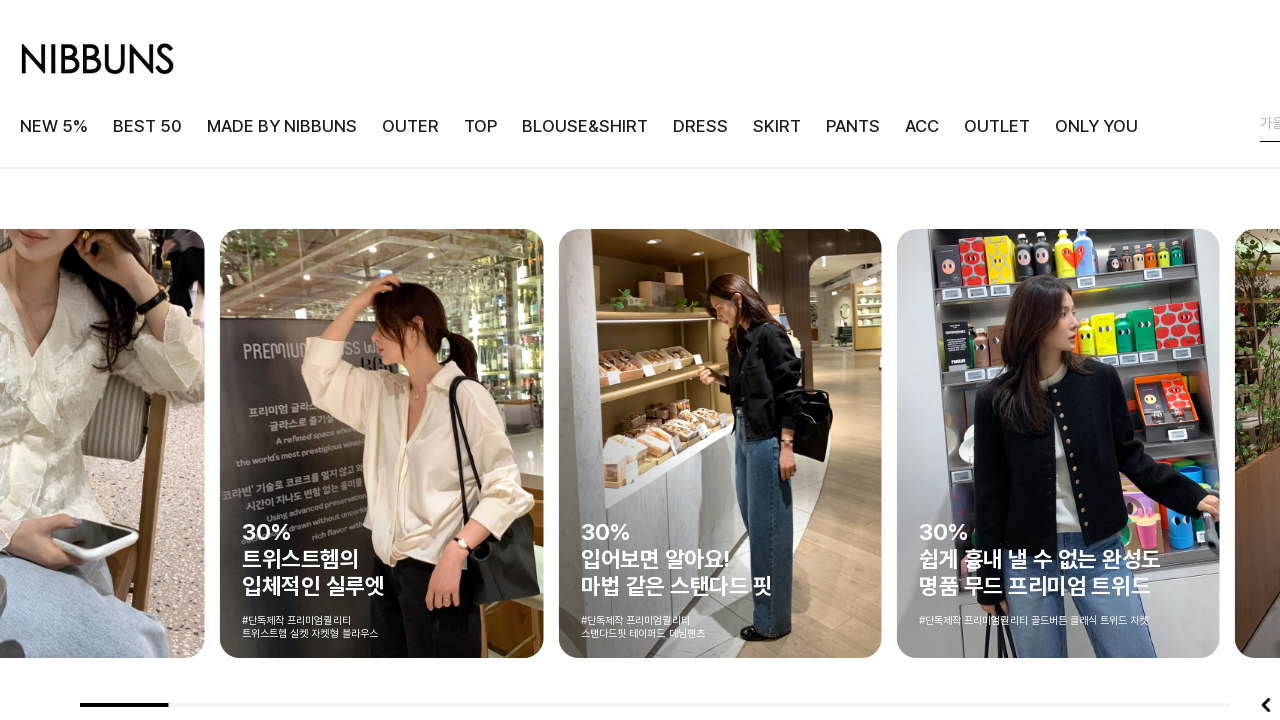

Verified page title contains '니쁜스'
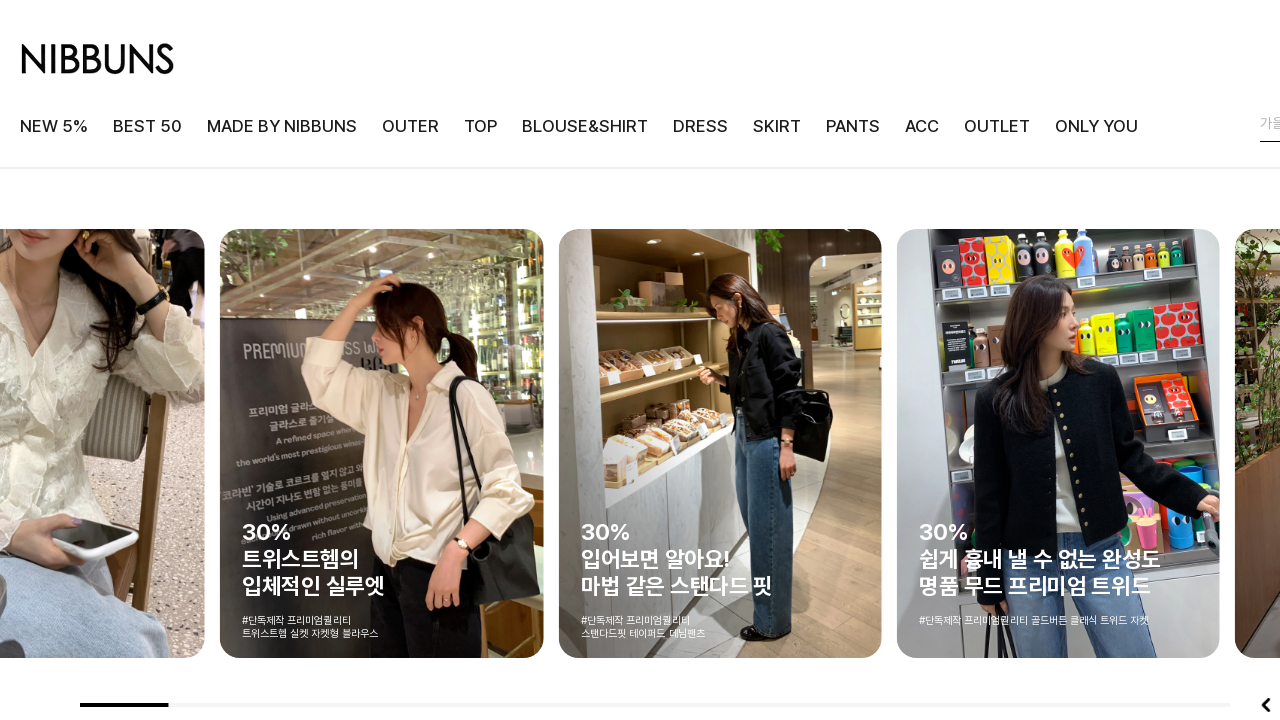

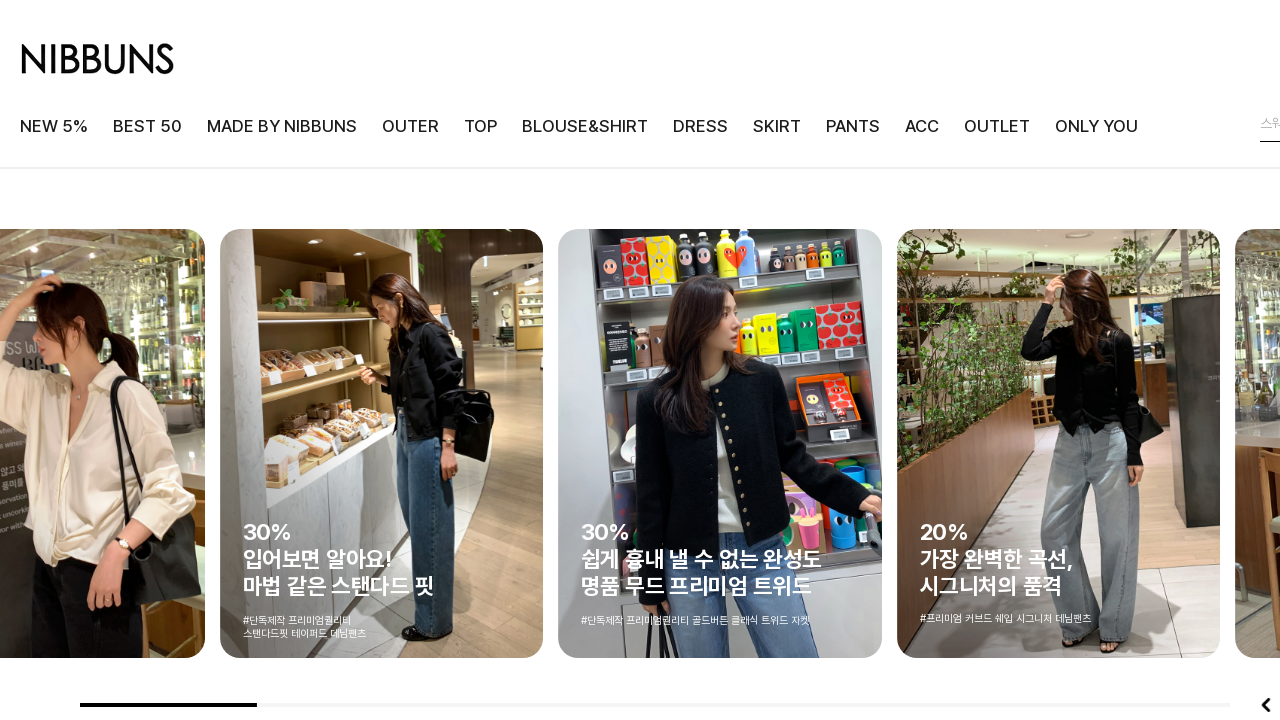